Tests handling of popup/alert dialogs by setting up a dialog handler to accept alerts and clicking a confirm button that triggers a dialog

Starting URL: https://rahulshettyacademy.com/AutomationPractice/

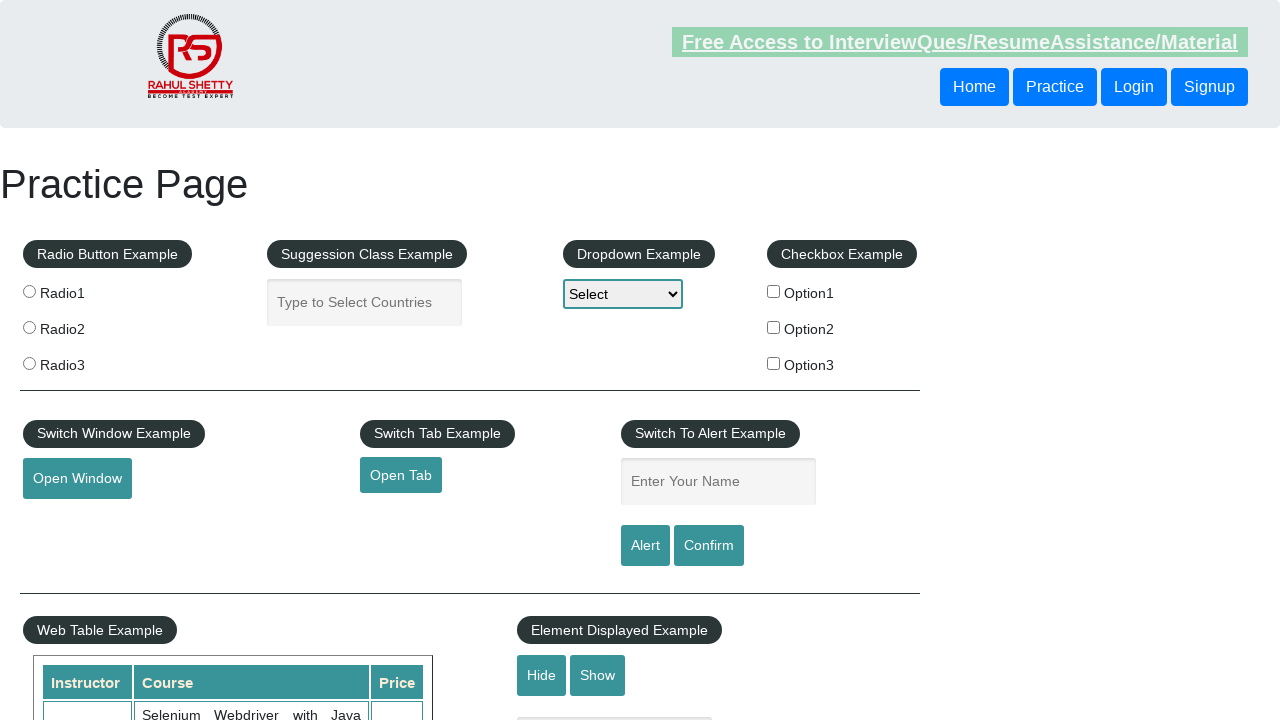

Set up dialog handler to accept alerts
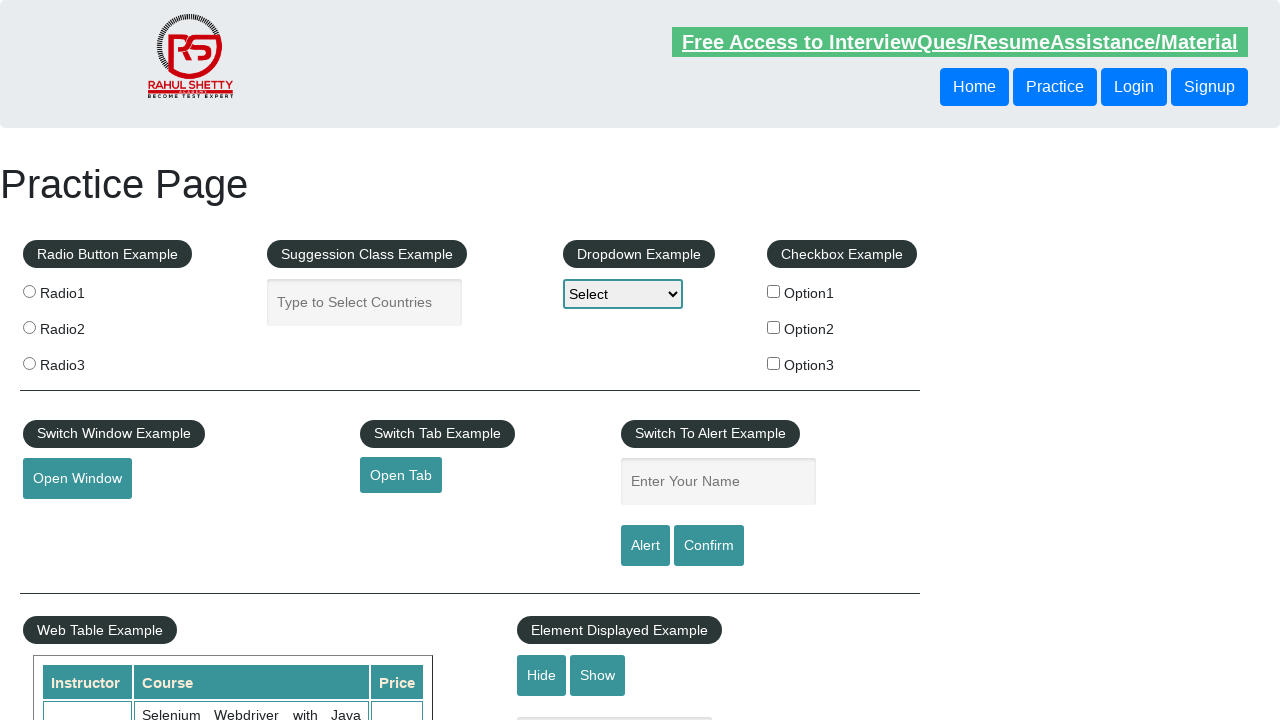

Clicked confirm button to trigger dialog at (709, 546) on #confirmbtn
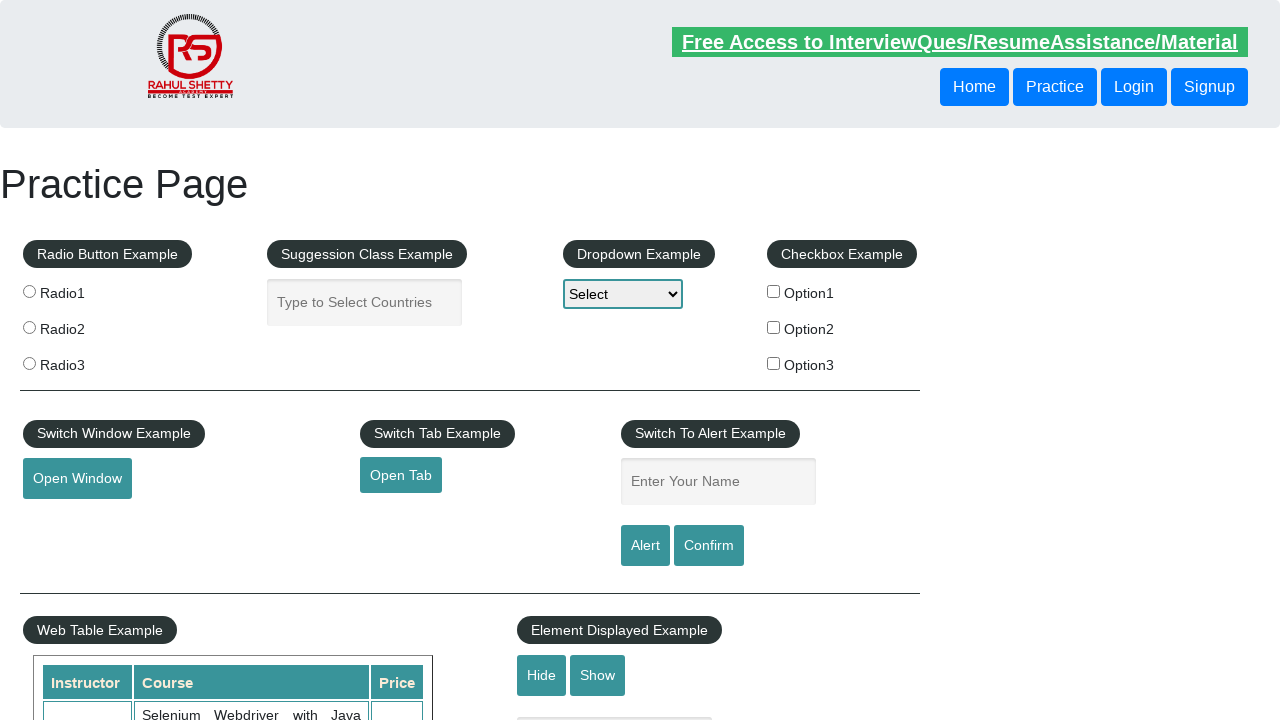

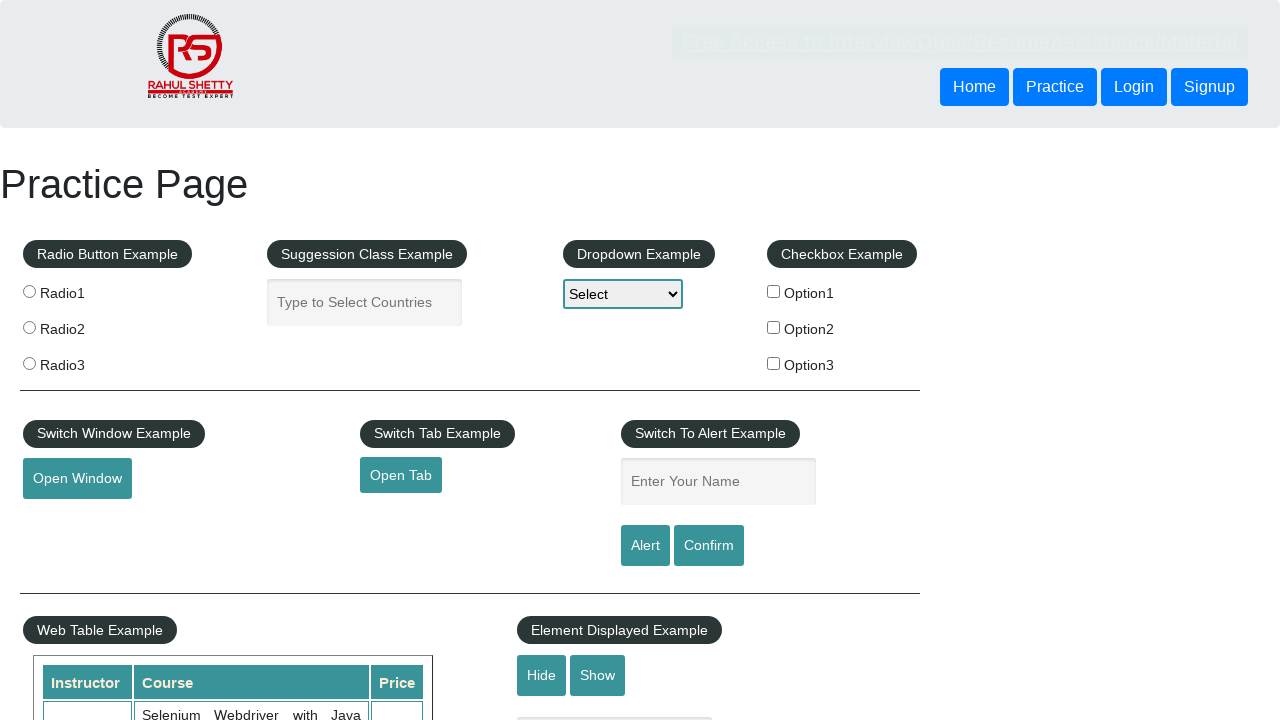